Navigates to a practice page and clicks on a link with text "Open Tab" to open a new tab

Starting URL: https://www.letskodeit.com/practice

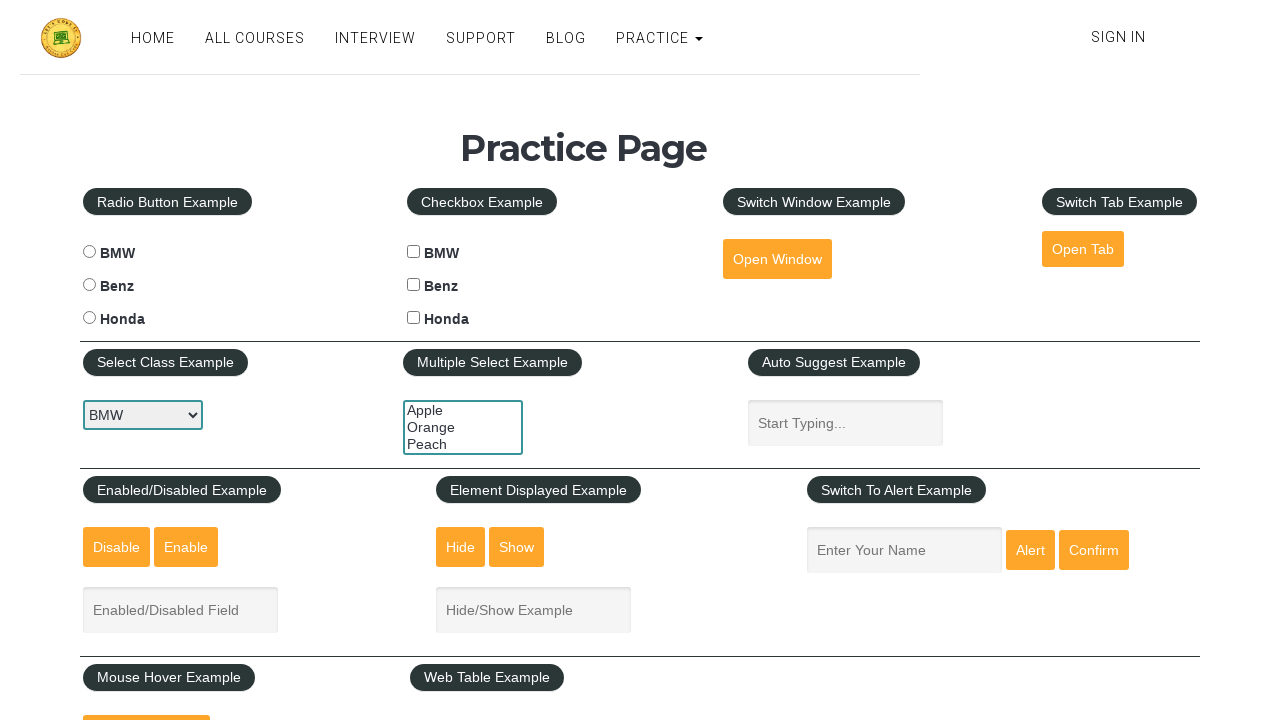

Navigated to practice page at https://www.letskodeit.com/practice
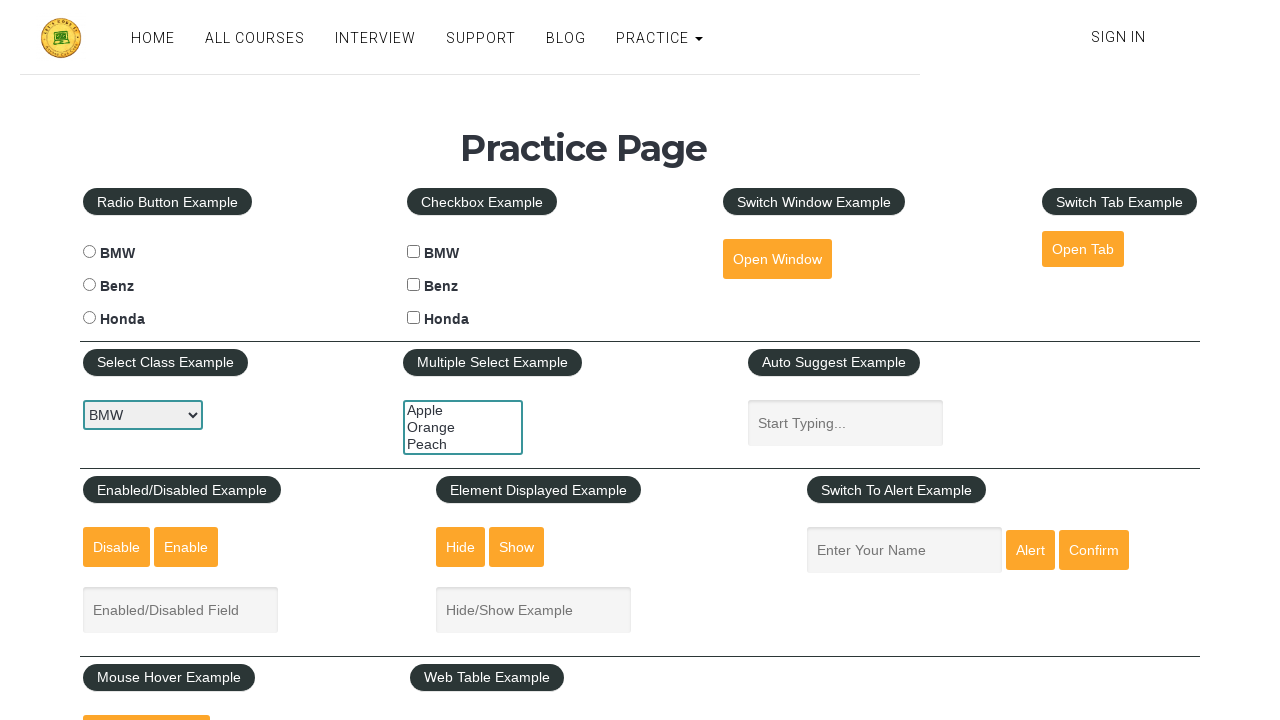

Clicked on 'Open Tab' link to open a new tab at (1083, 249) on text='Open Tab'
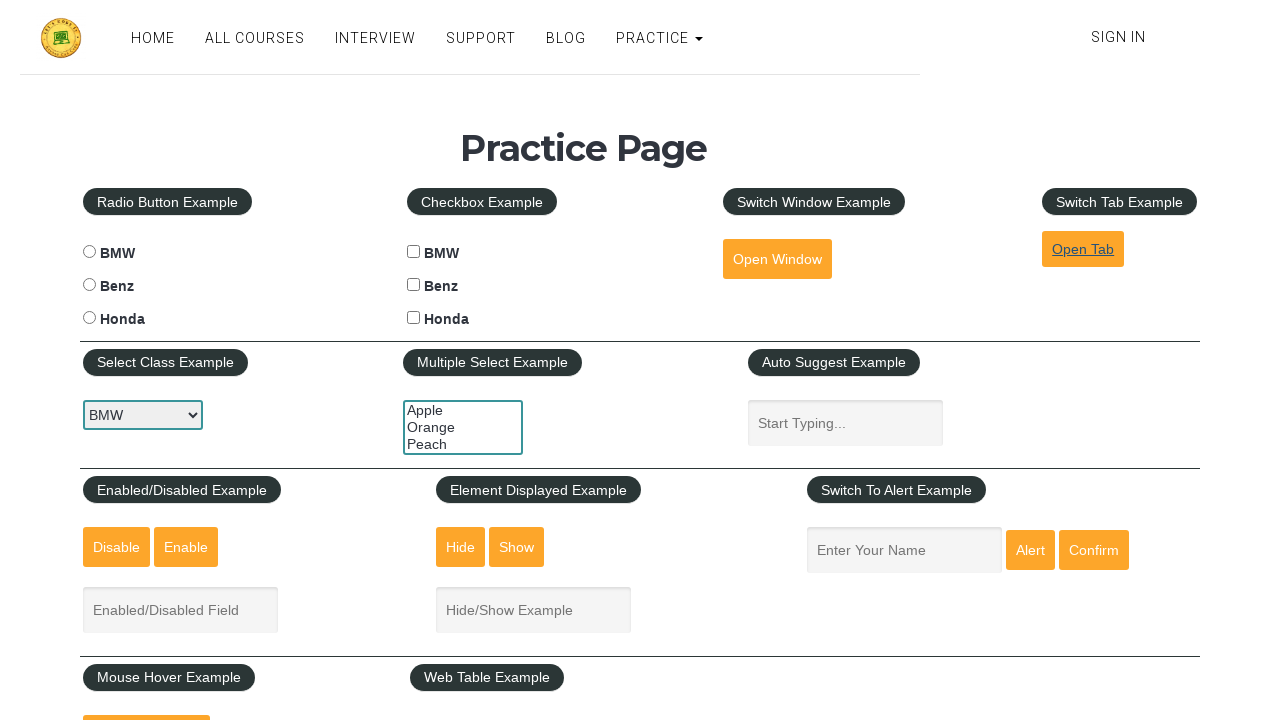

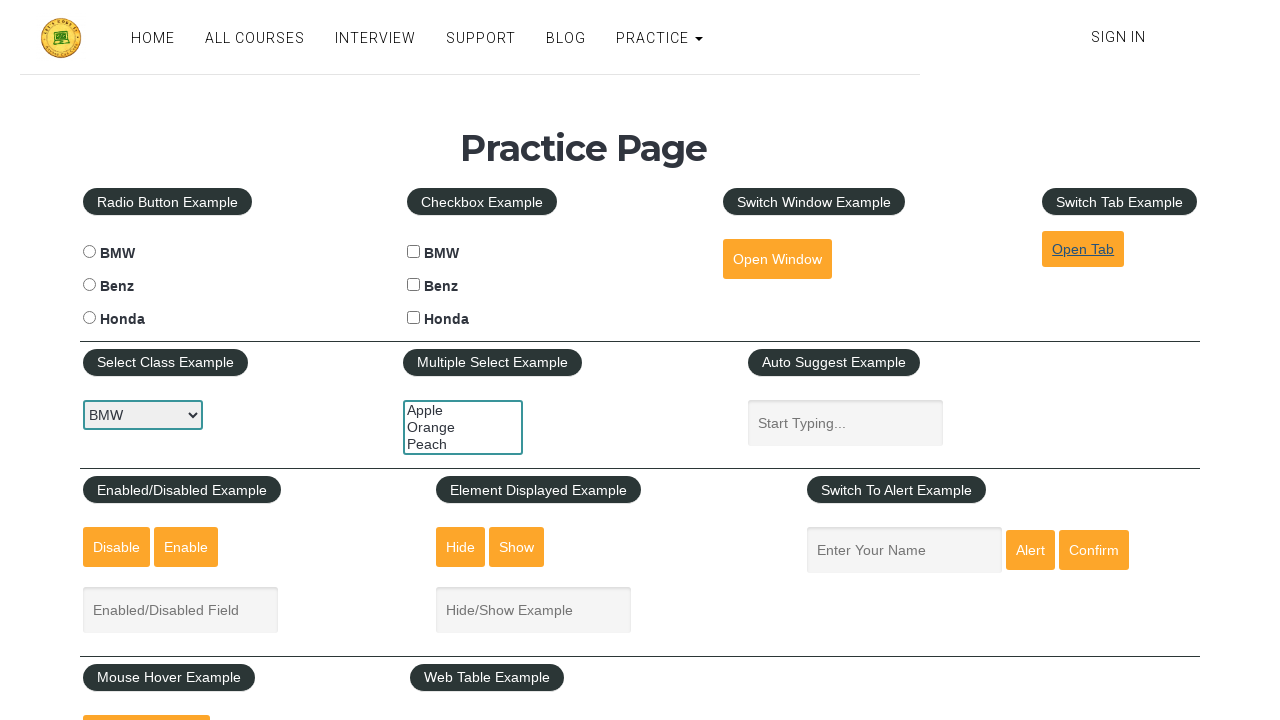